Tests selecting an item from a dropdown menu on the interest calculator page by choosing the "monthly" compound option

Starting URL: https://calculator.net/interest-calculator.html

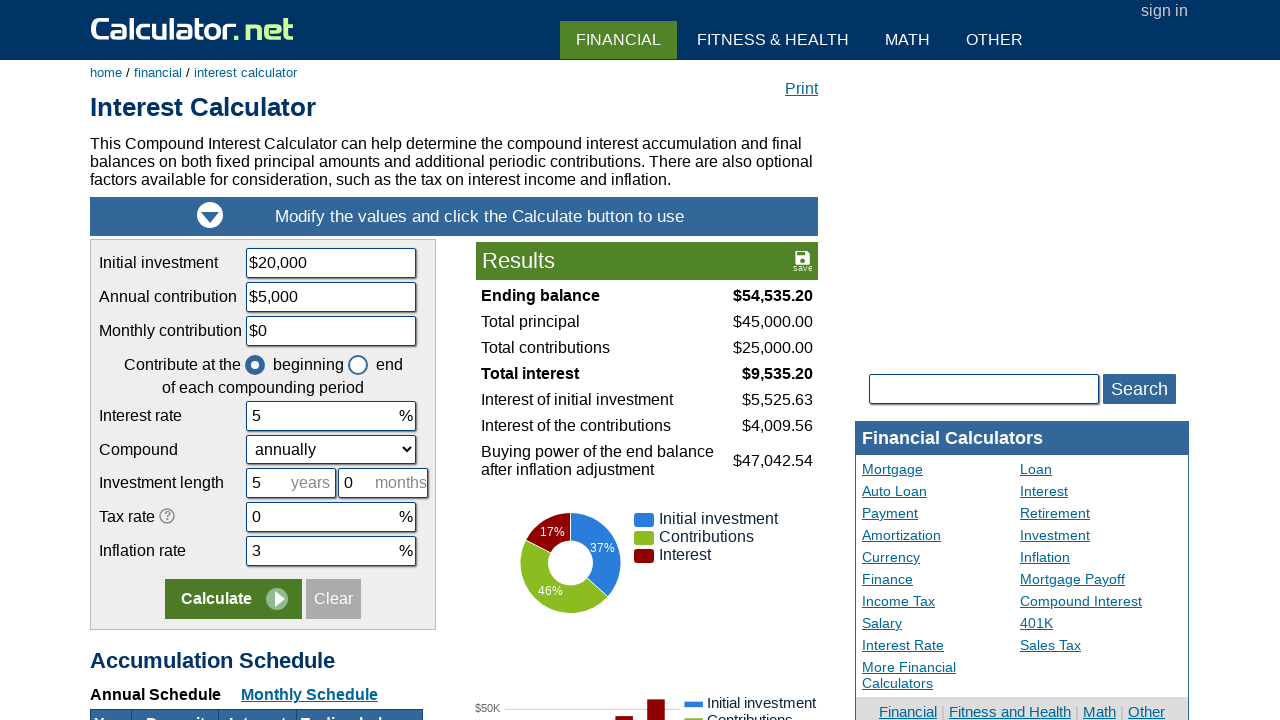

Waited for compound dropdown to be visible
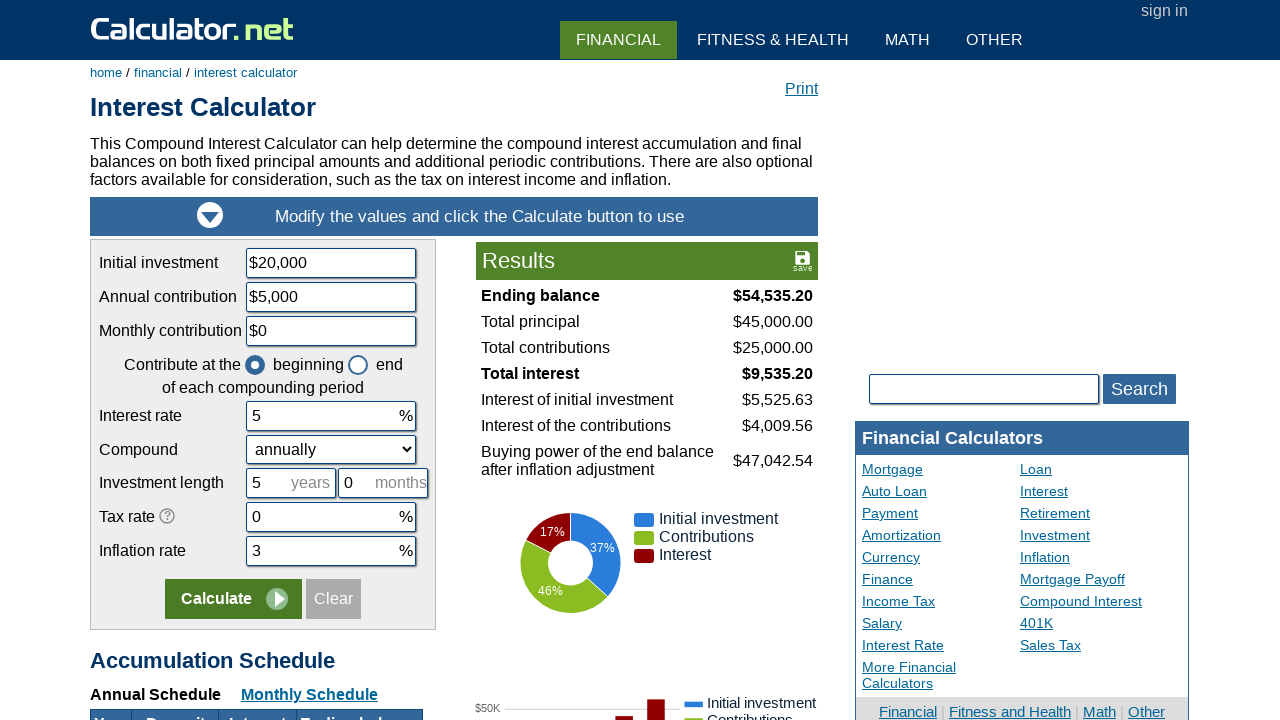

Selected 'monthly' option from compound dropdown on #ccompound
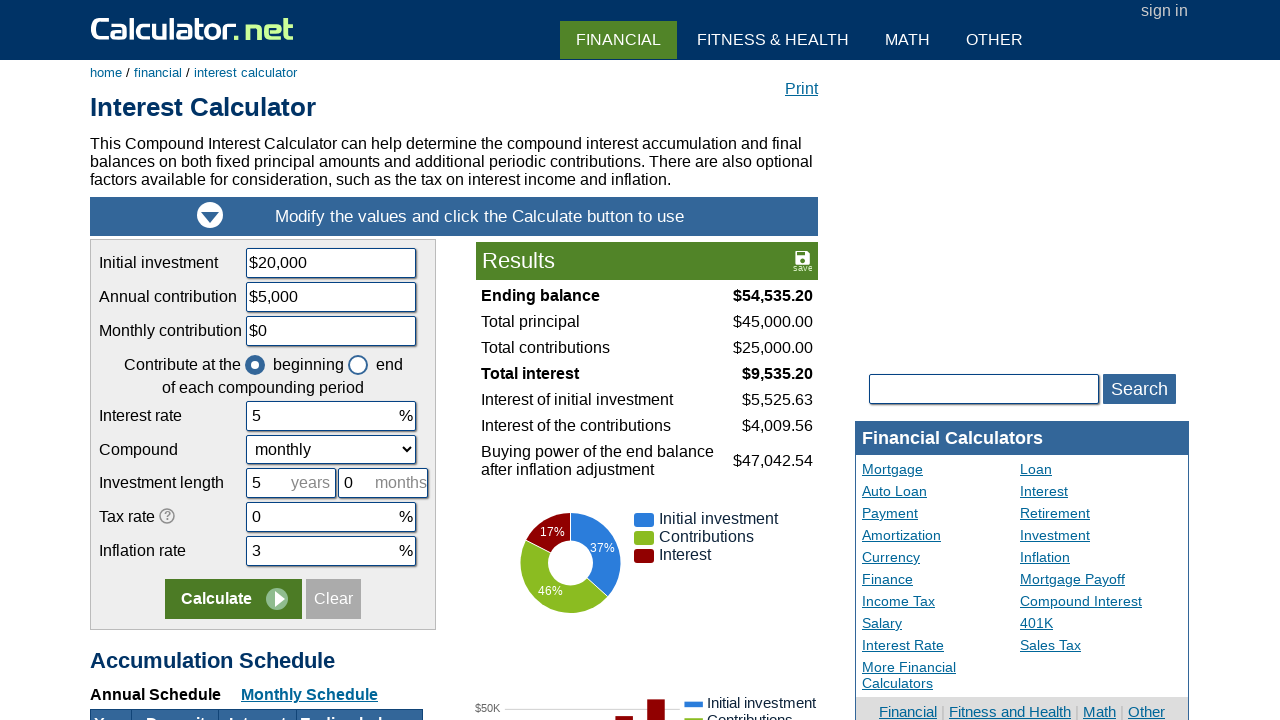

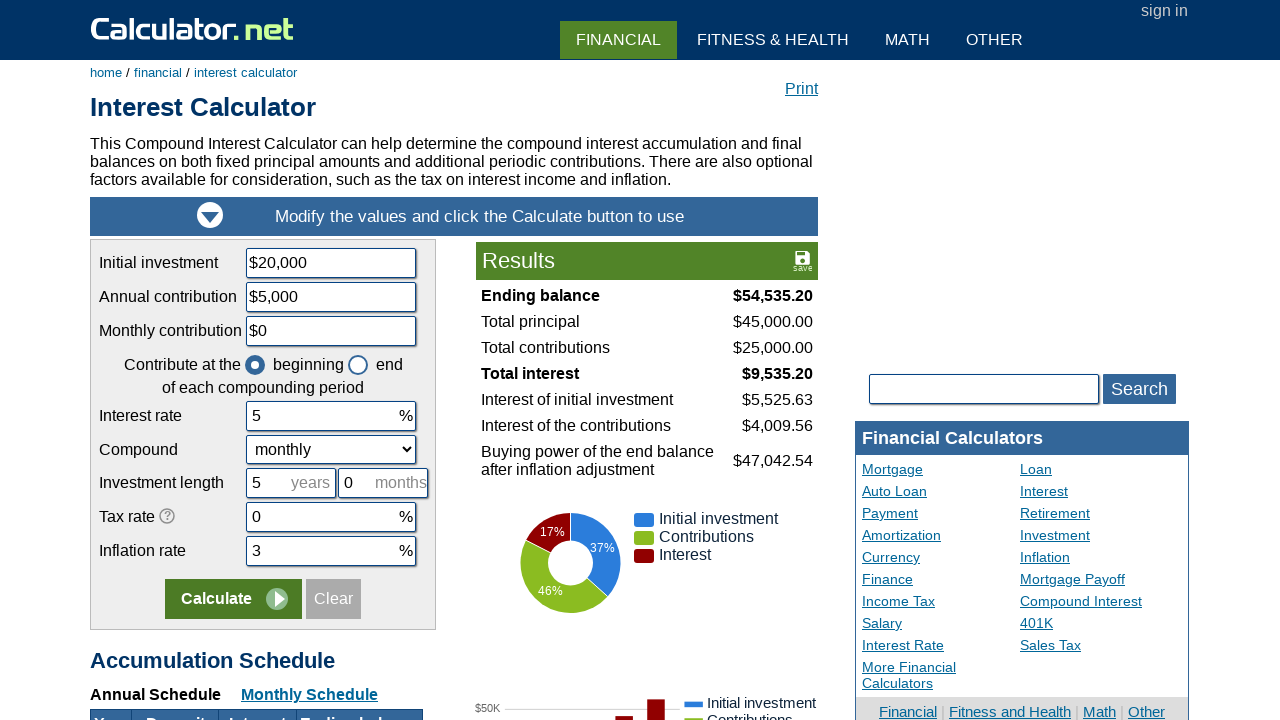